Tests login functionality on the Heroku test application by filling username and password fields and clicking the login button

Starting URL: https://the-internet.herokuapp.com/login

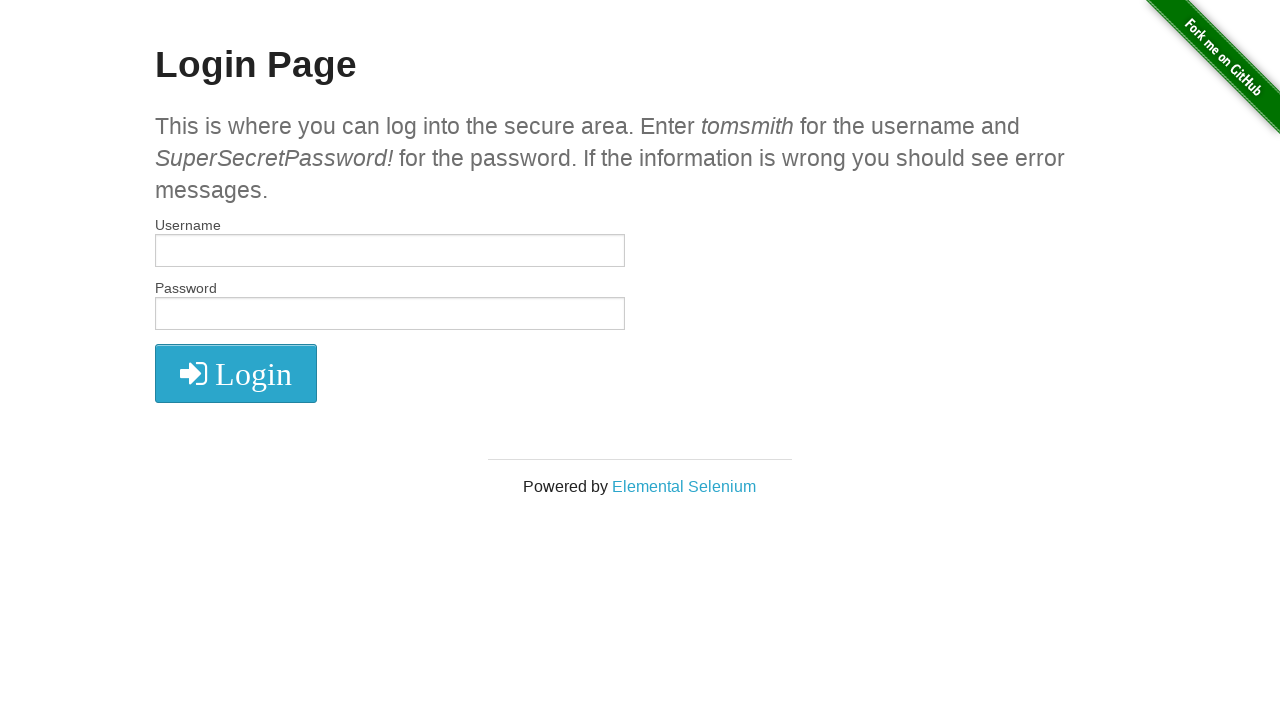

Filled username field with 'tomsmith' on input[name='username']
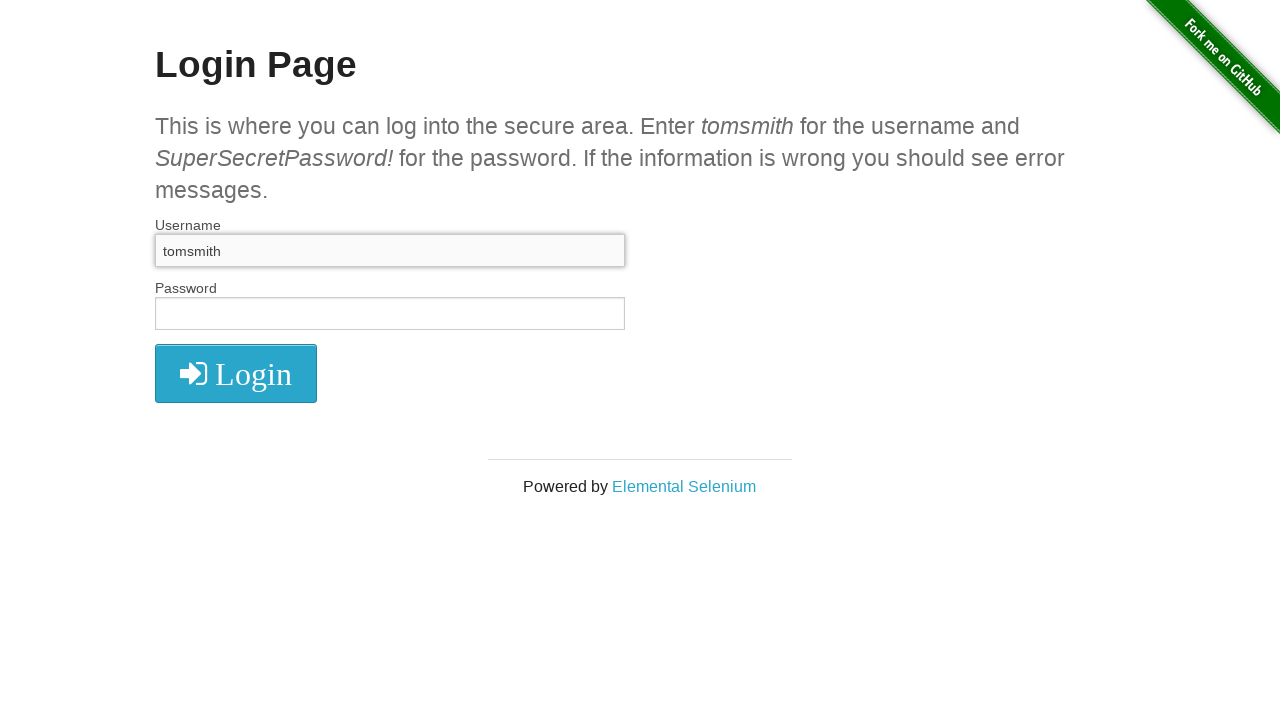

Filled password field with 'SuperSecretPassword!' on input#password
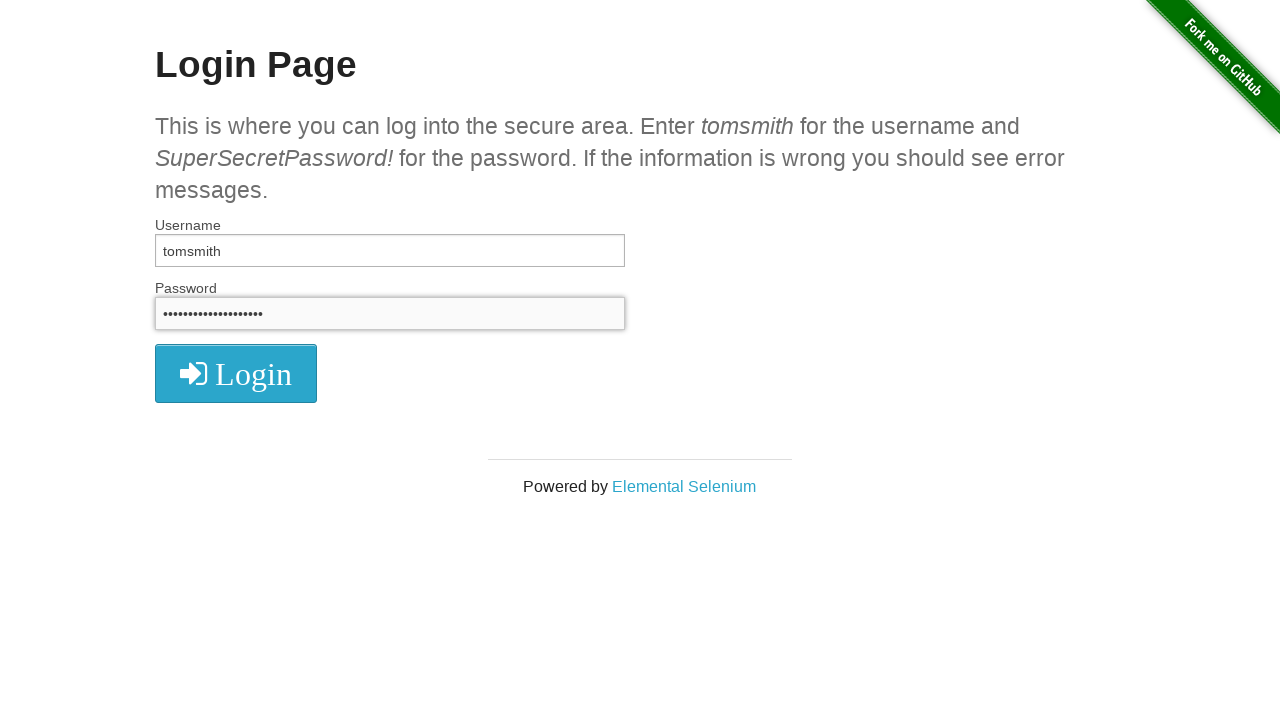

Clicked login button at (236, 373) on button.radius
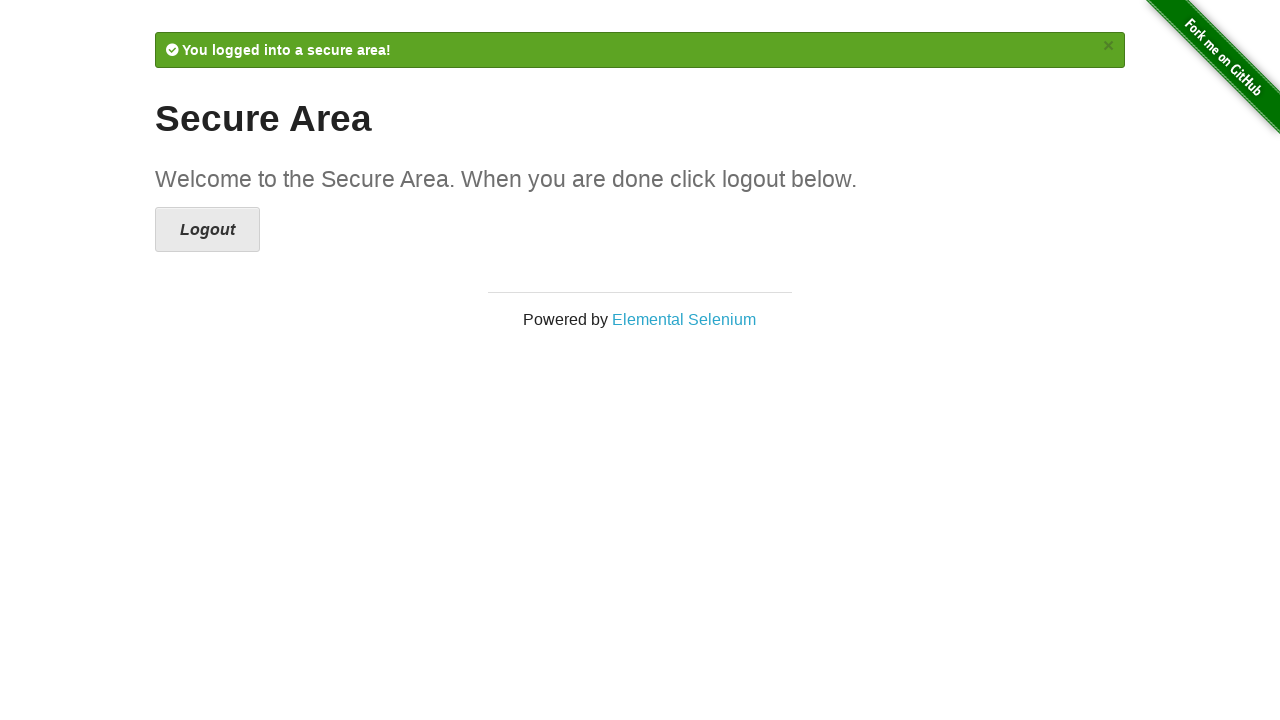

Waited for page to load after login
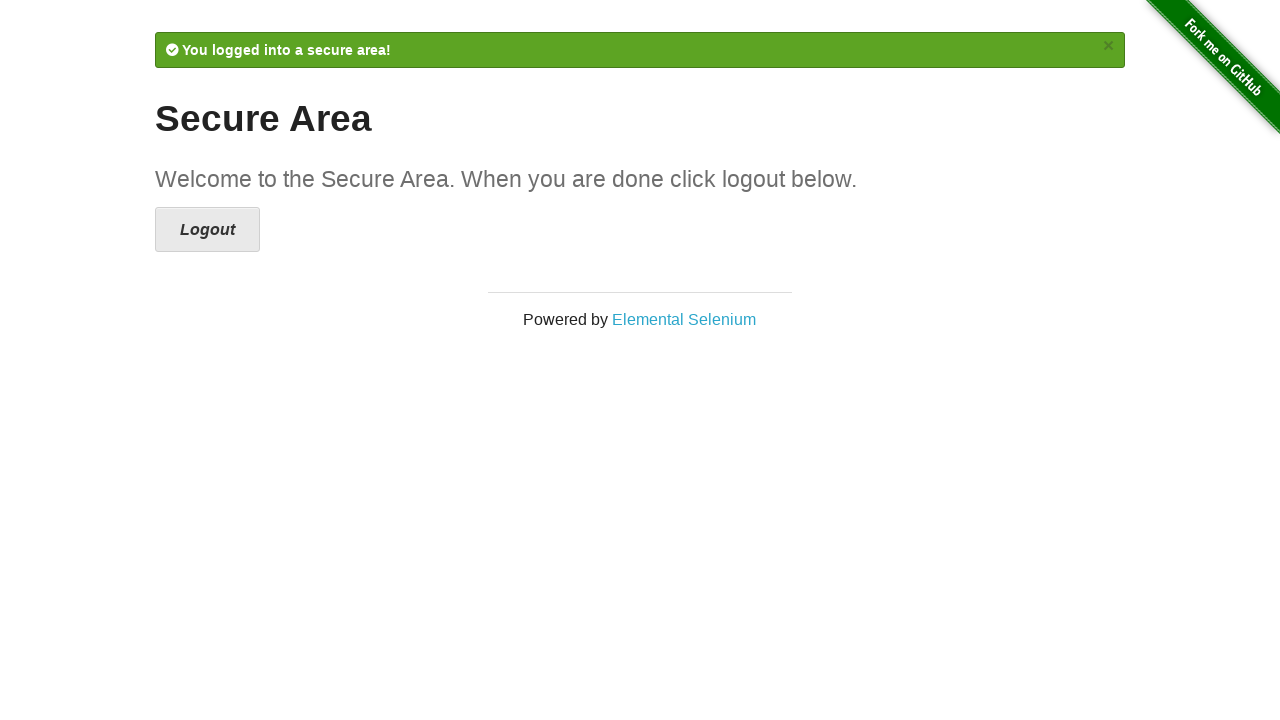

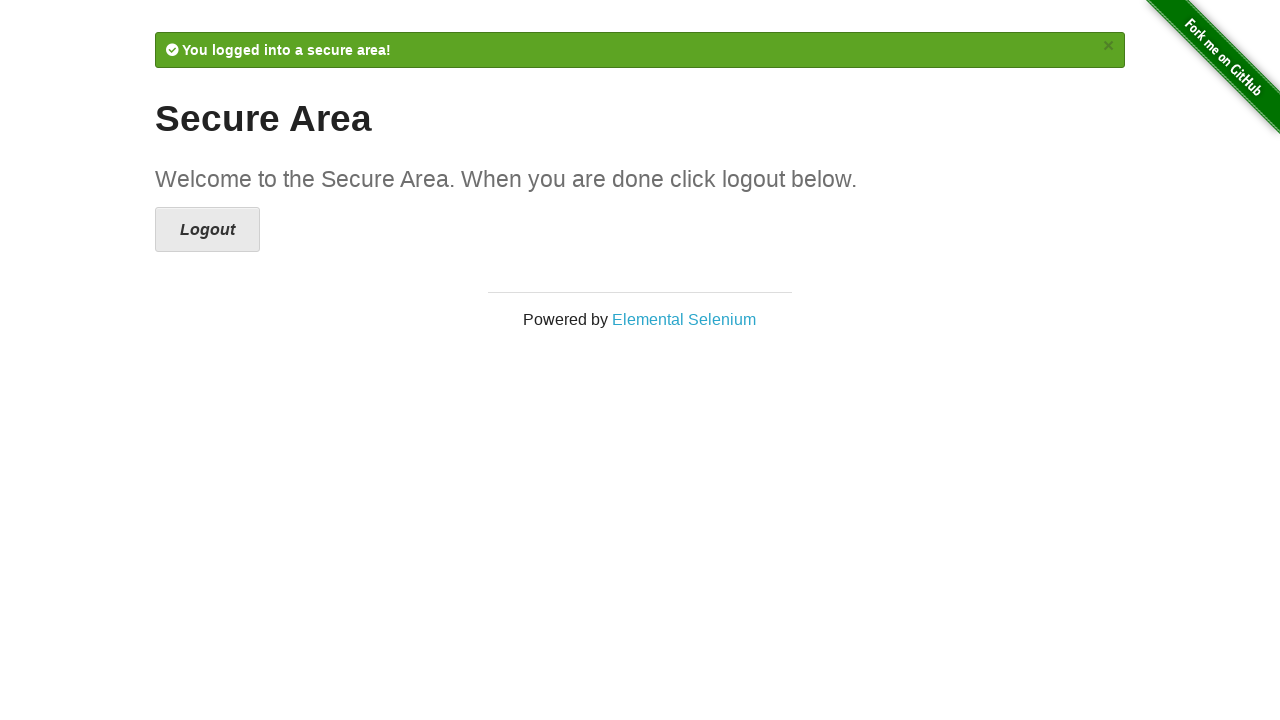